Opens the What Is My Browser website and resizes the browser window to different dimensions

Starting URL: https://www.whatismybrowser.com/

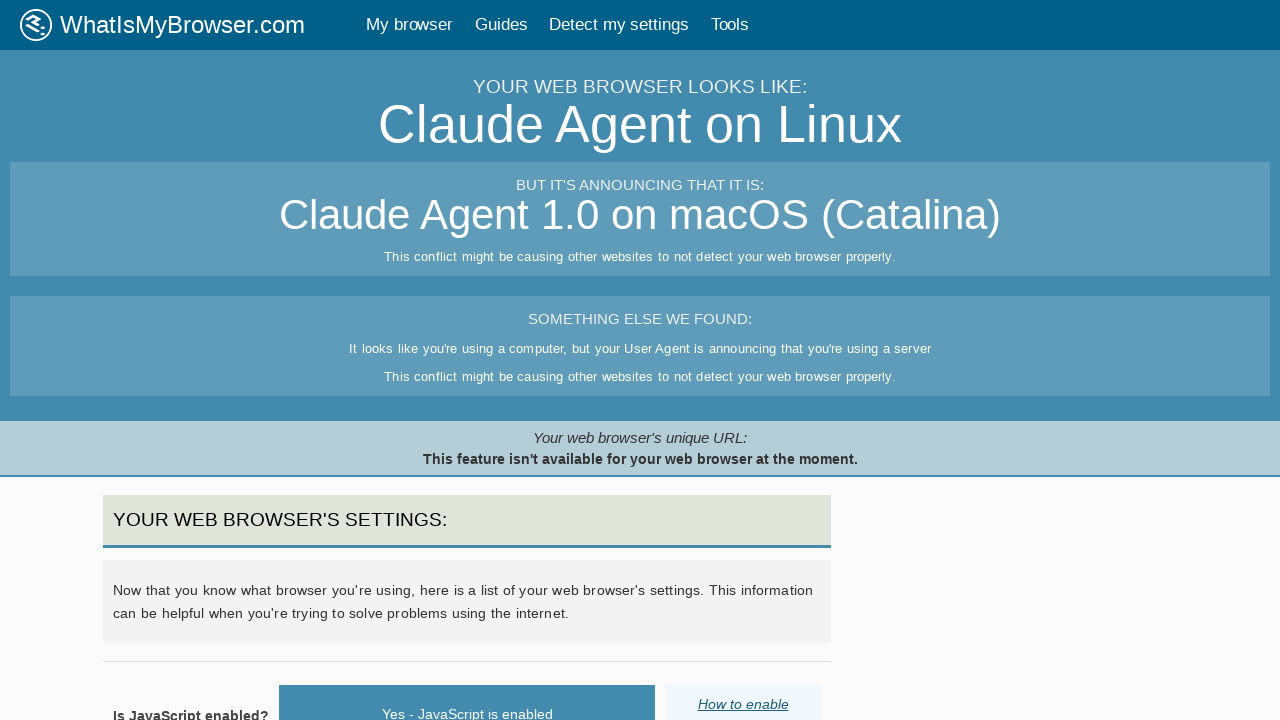

Navigated to What Is My Browser website
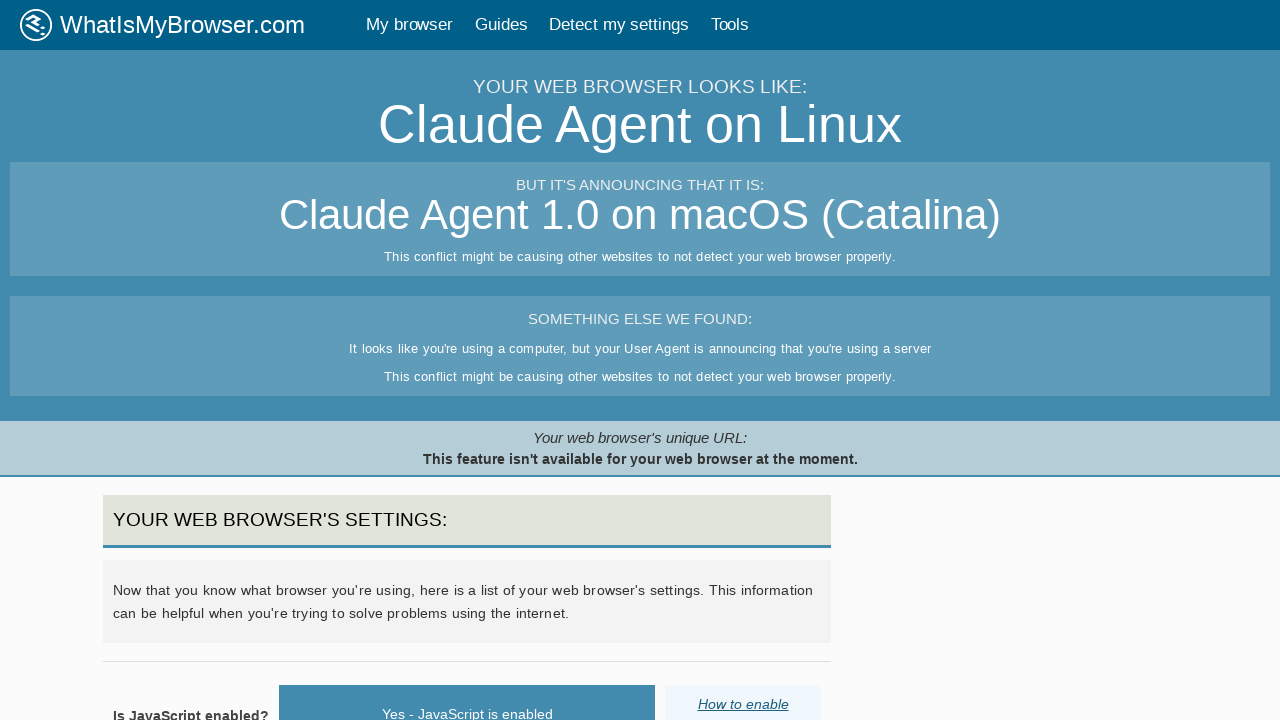

Resized browser window to 1400x1000 pixels
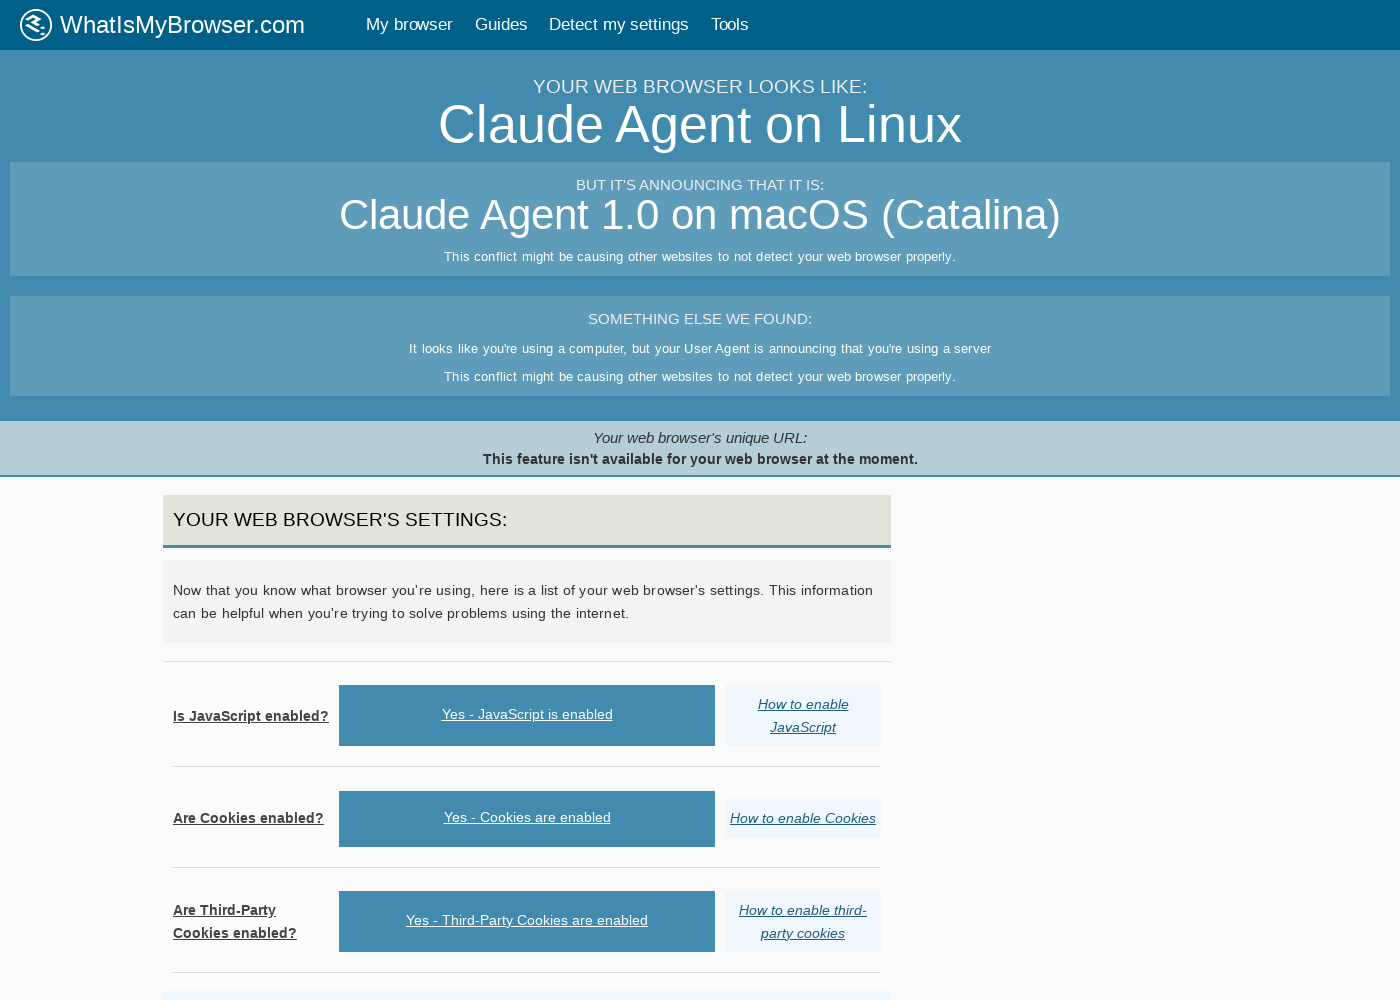

Resized browser window to 1400x3000 pixels
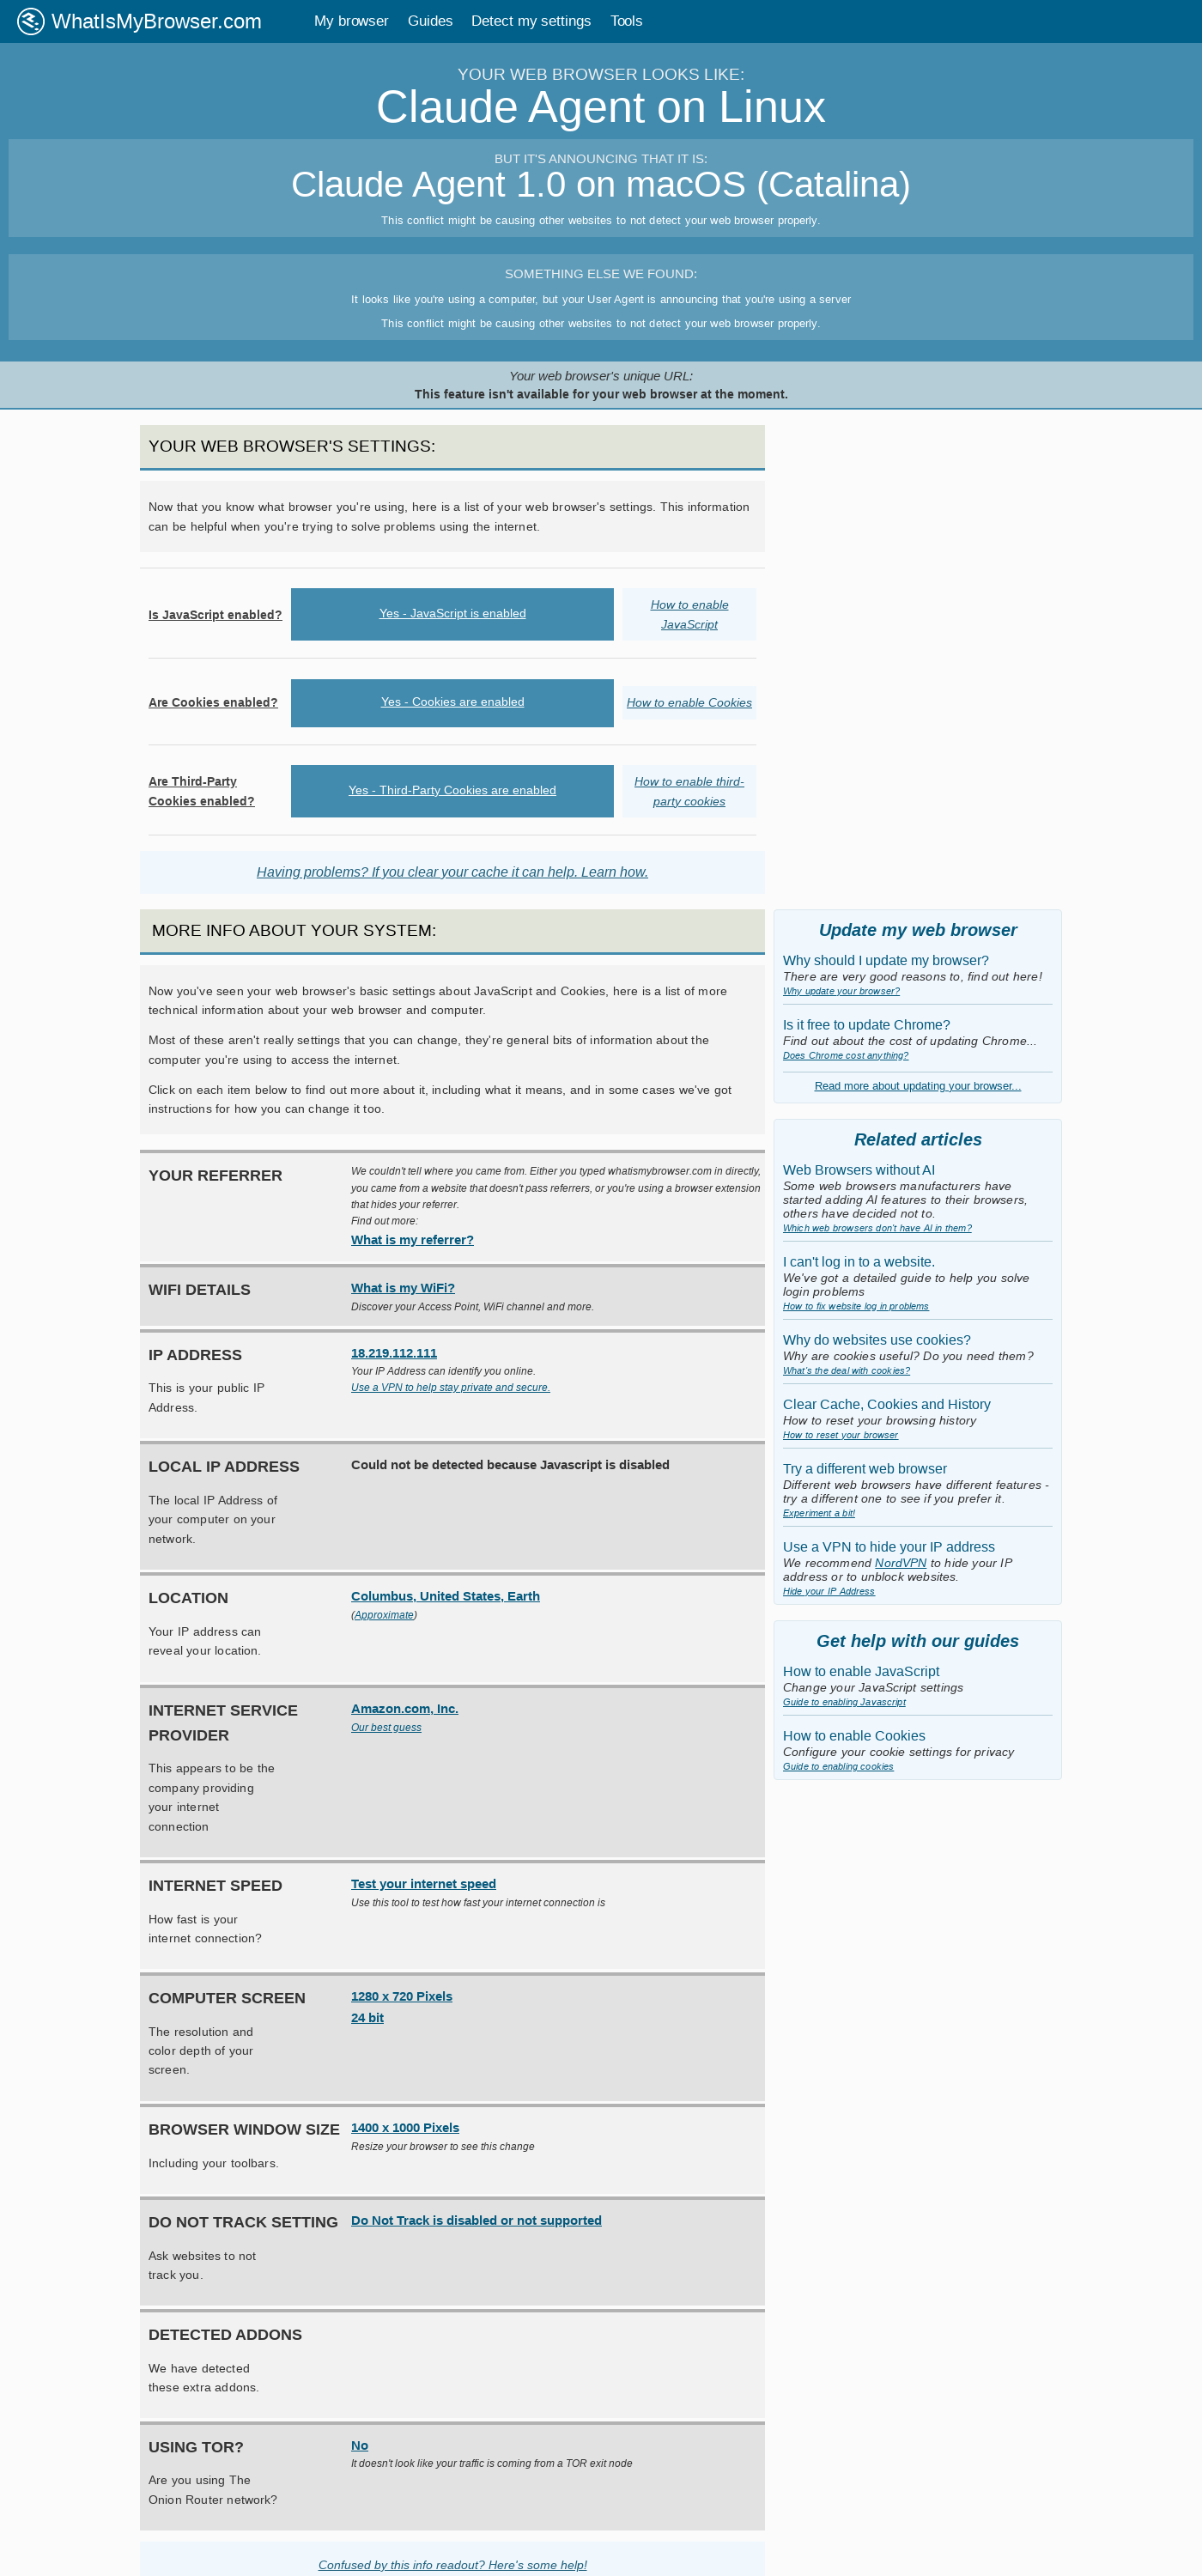

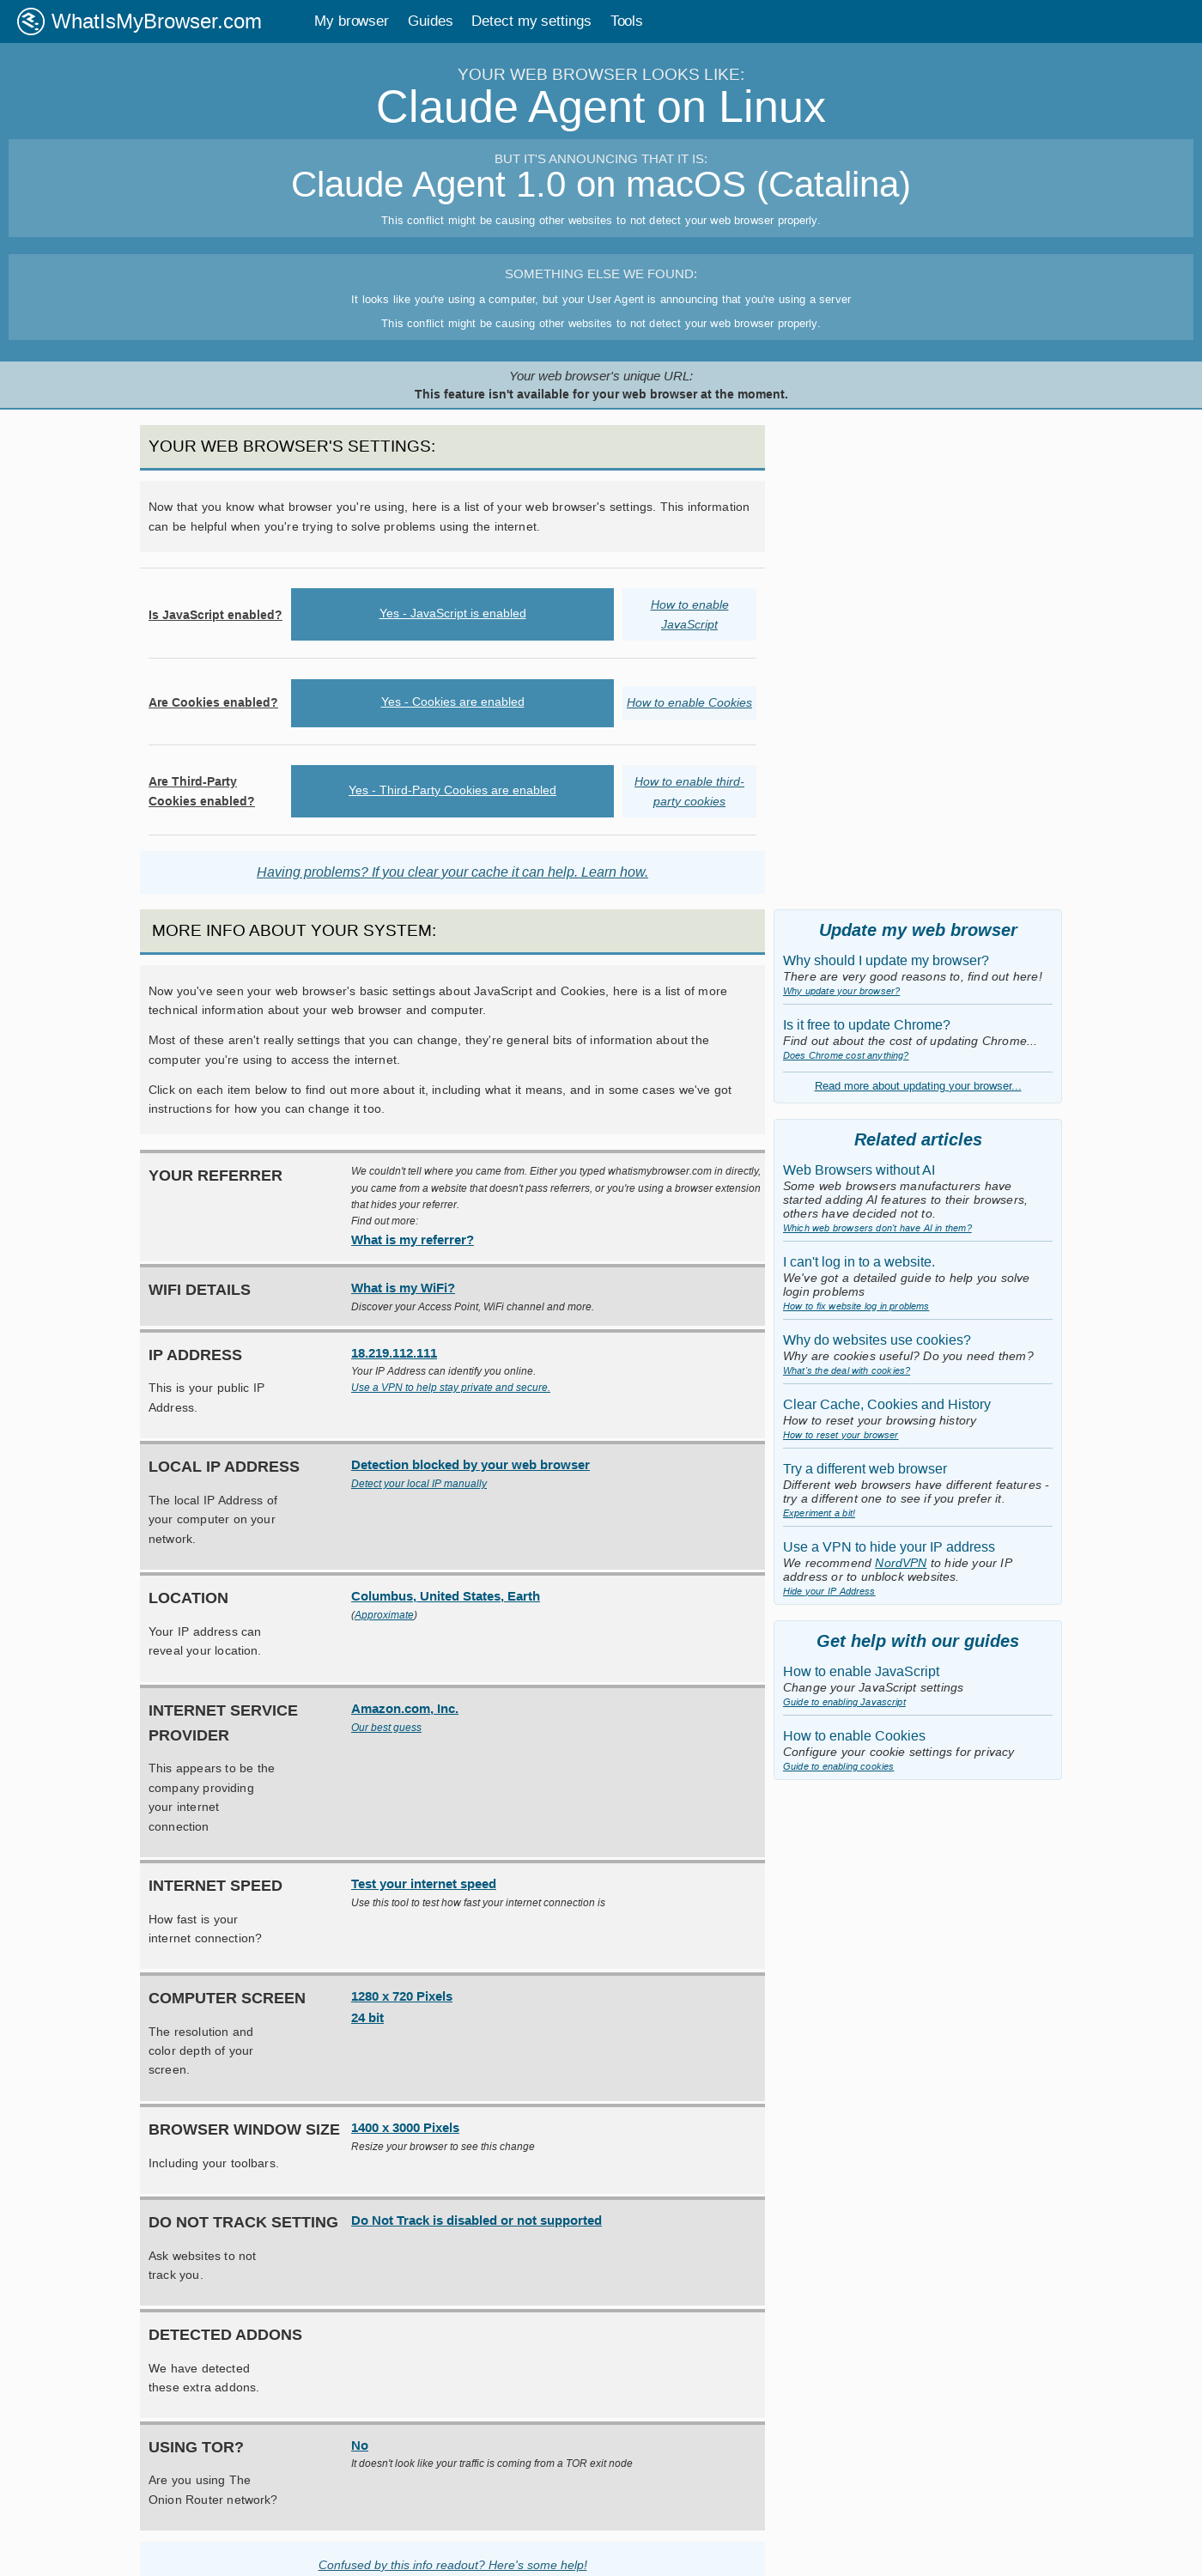